Tests that pressing Escape cancels edits and restores the original text

Starting URL: https://demo.playwright.dev/todomvc

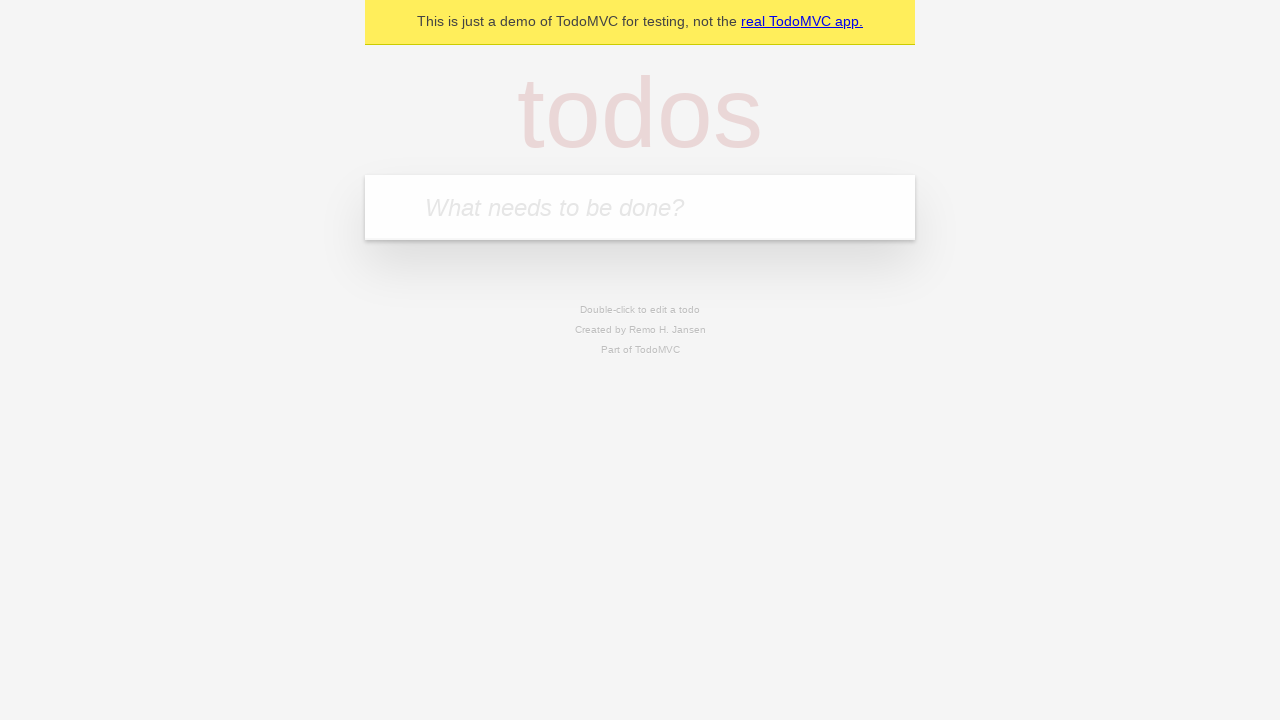

Filled todo input with 'buy some cheese' on internal:attr=[placeholder="What needs to be done?"i]
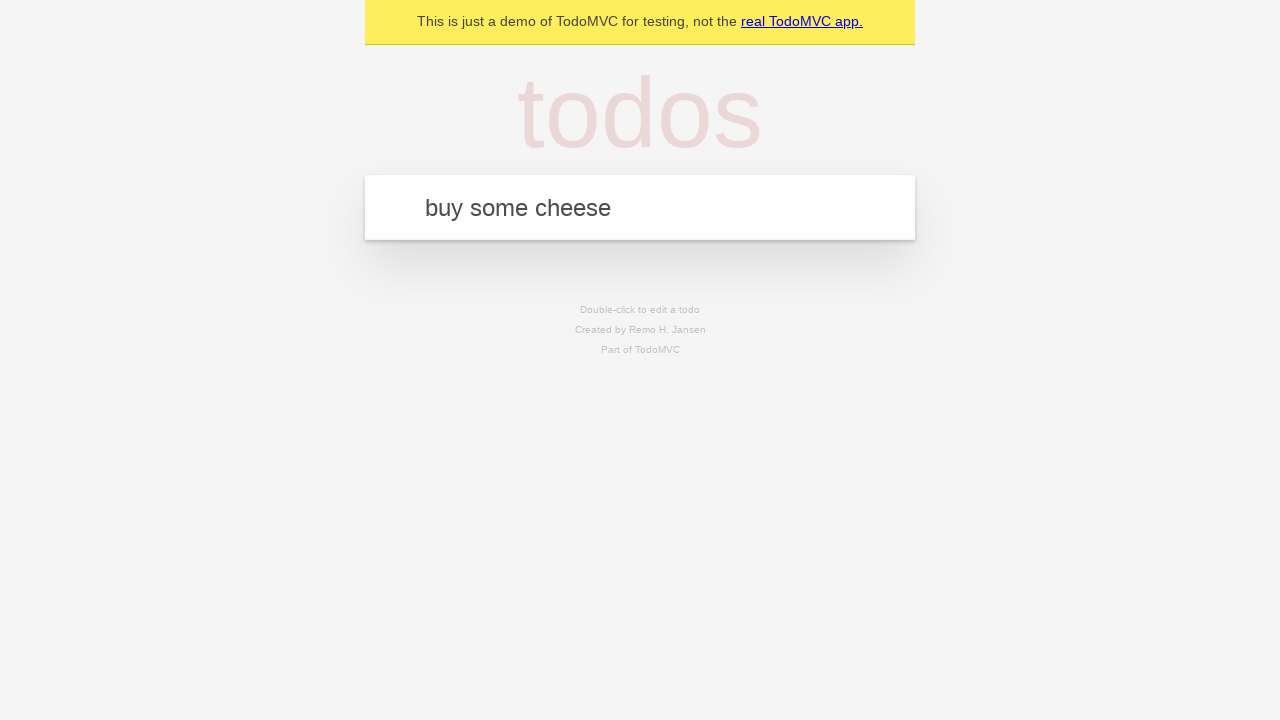

Pressed Enter to create todo 'buy some cheese' on internal:attr=[placeholder="What needs to be done?"i]
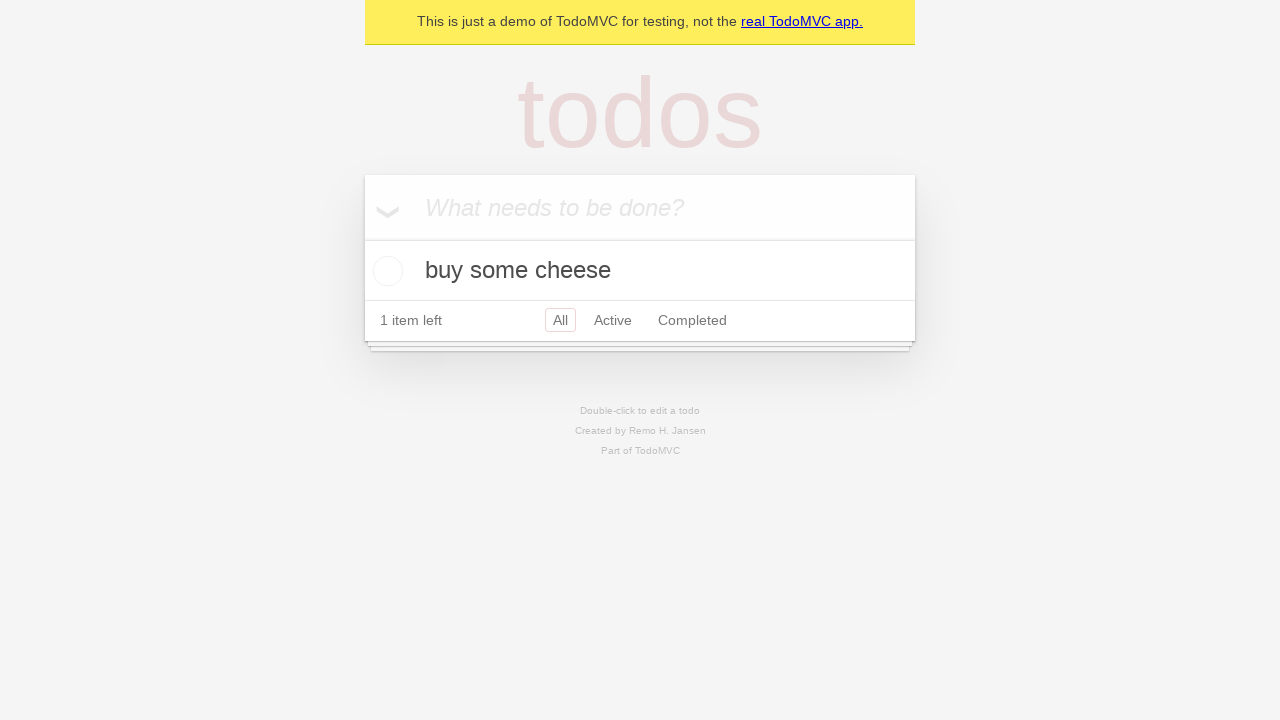

Filled todo input with 'feed the cat' on internal:attr=[placeholder="What needs to be done?"i]
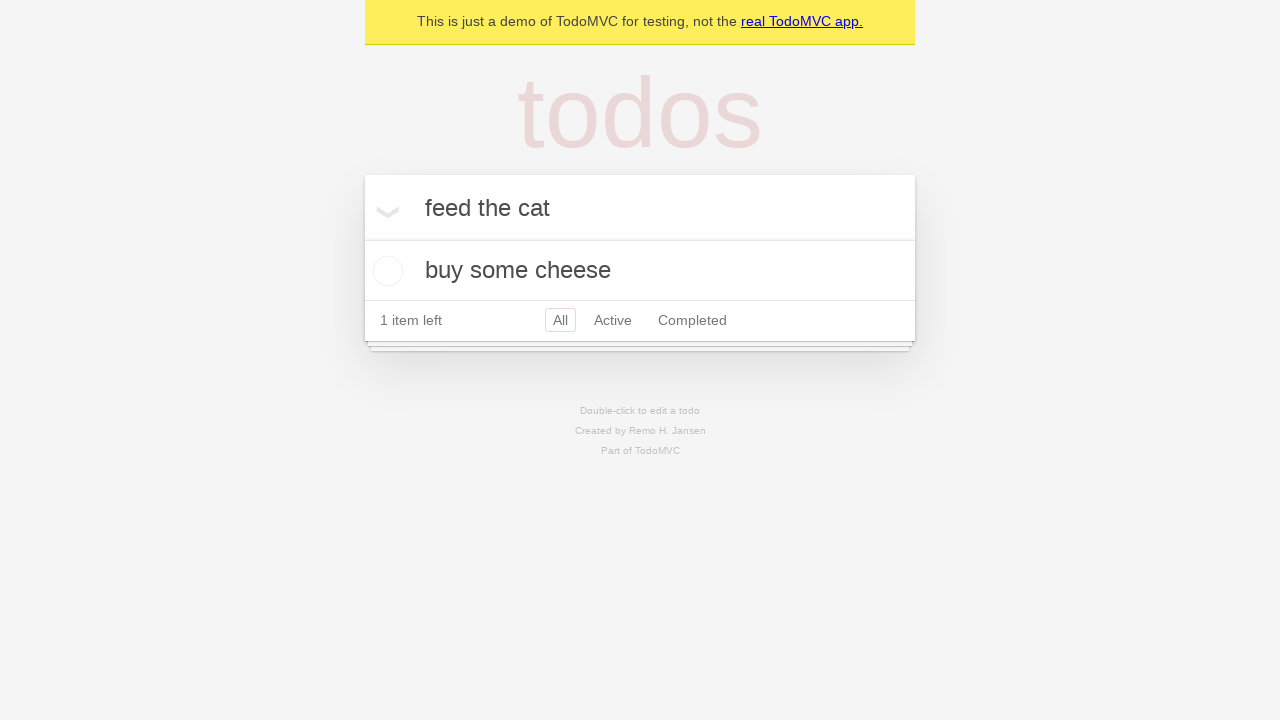

Pressed Enter to create todo 'feed the cat' on internal:attr=[placeholder="What needs to be done?"i]
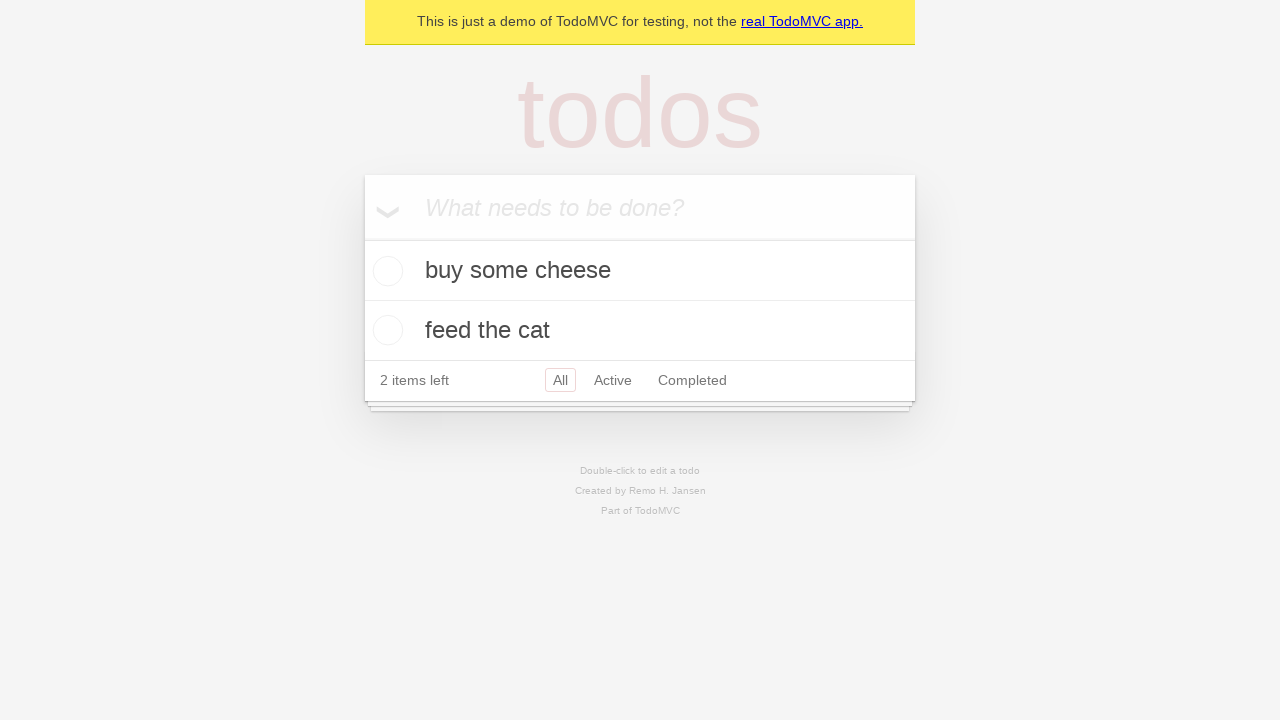

Filled todo input with 'book a doctors appointment' on internal:attr=[placeholder="What needs to be done?"i]
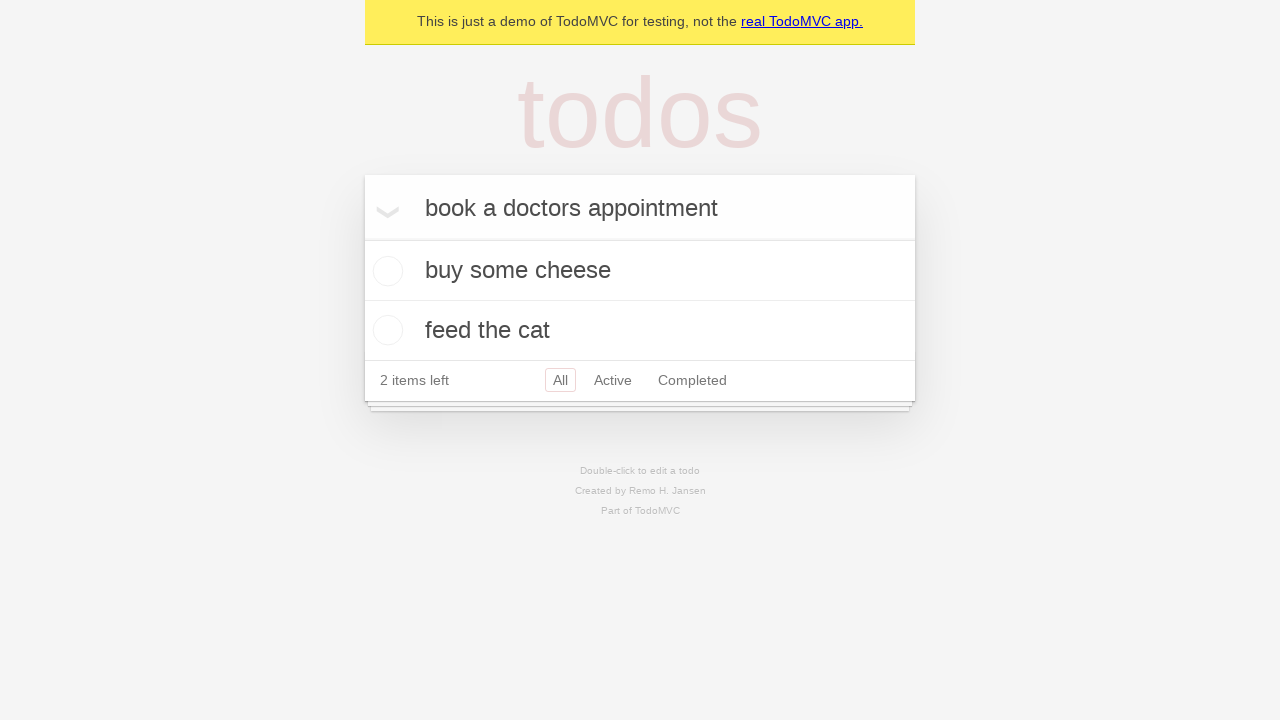

Pressed Enter to create todo 'book a doctors appointment' on internal:attr=[placeholder="What needs to be done?"i]
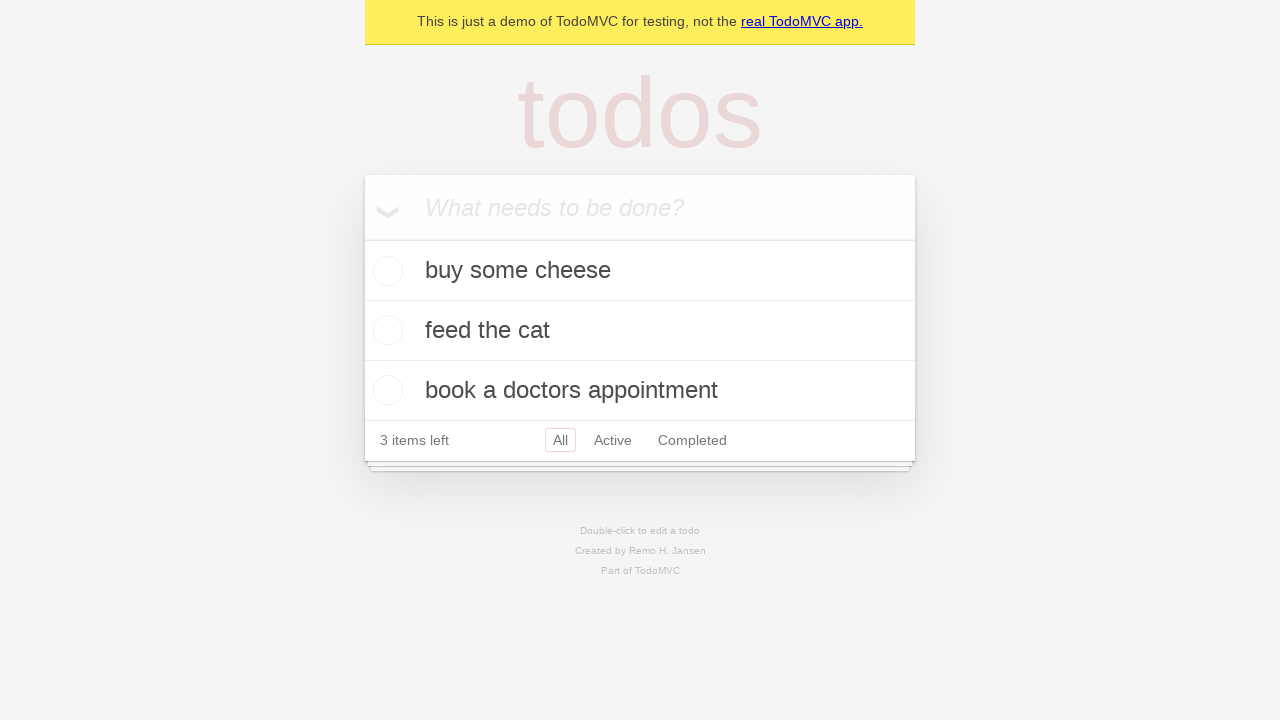

Double-clicked second todo item to enter edit mode at (640, 331) on internal:testid=[data-testid="todo-item"s] >> nth=1
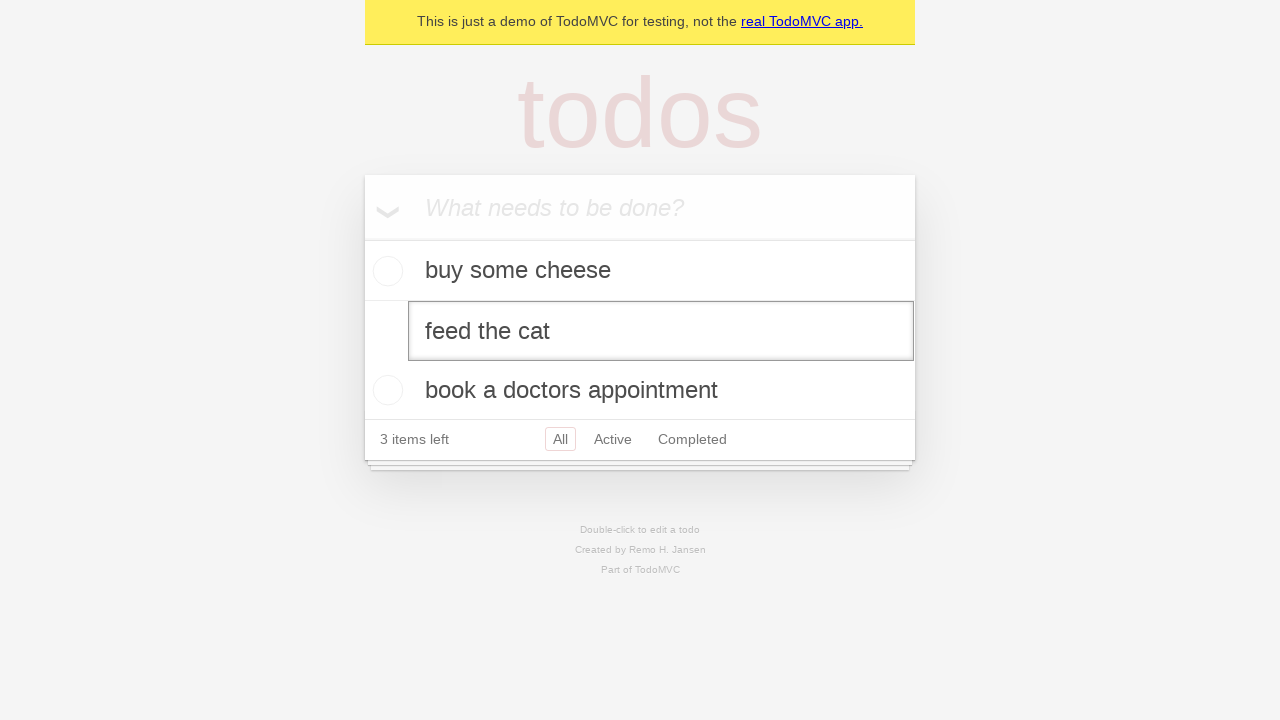

Filled edit textbox with new value 'buy some sausages' on internal:testid=[data-testid="todo-item"s] >> nth=1 >> internal:role=textbox[nam
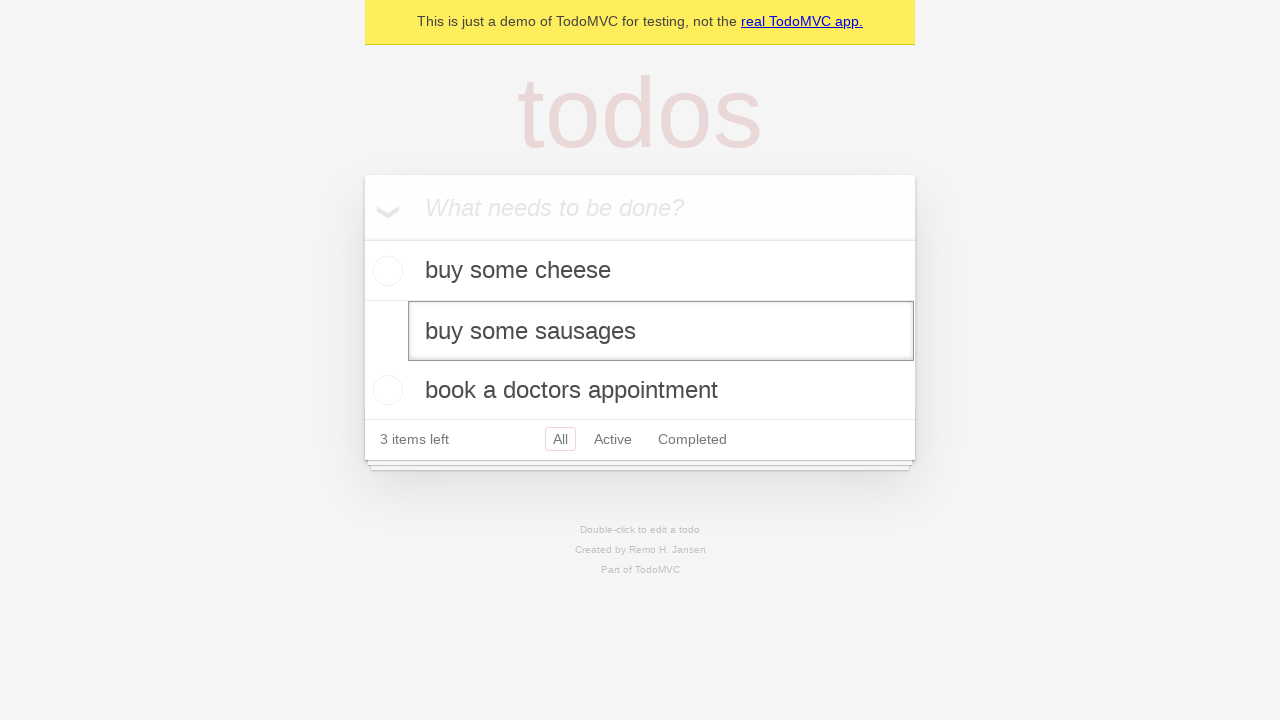

Pressed Escape to cancel edit and restore original text on internal:testid=[data-testid="todo-item"s] >> nth=1 >> internal:role=textbox[nam
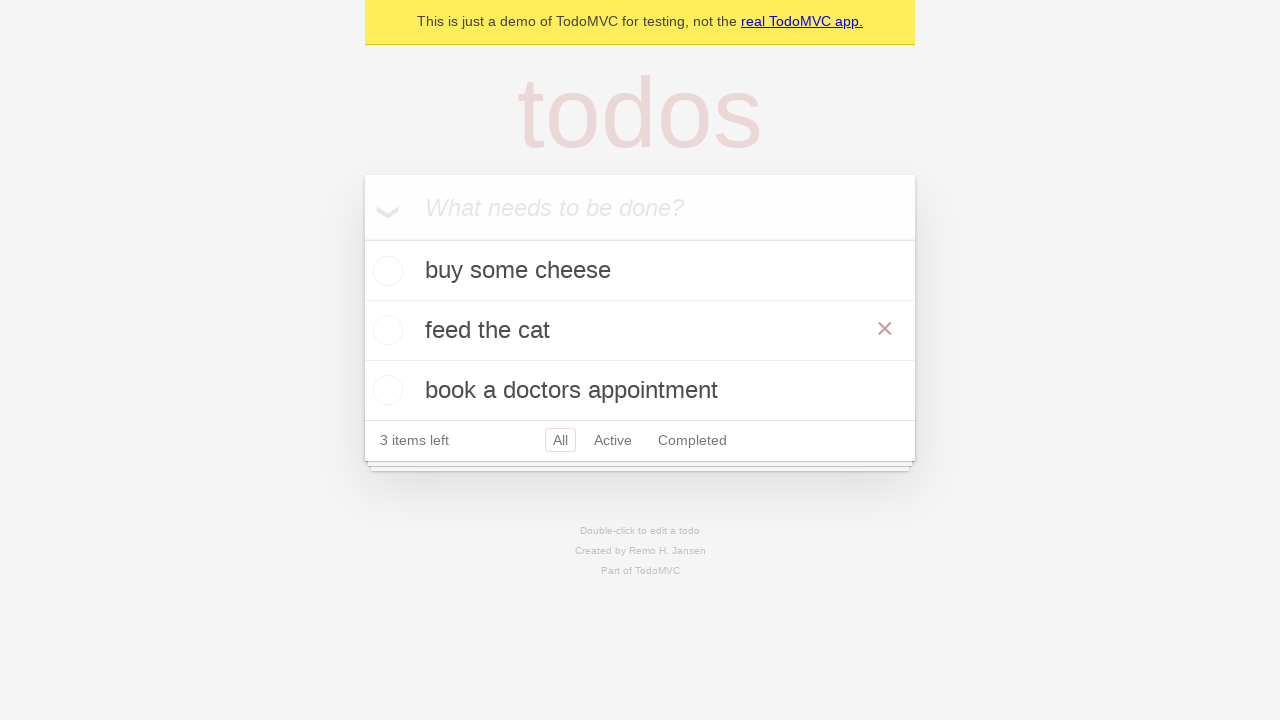

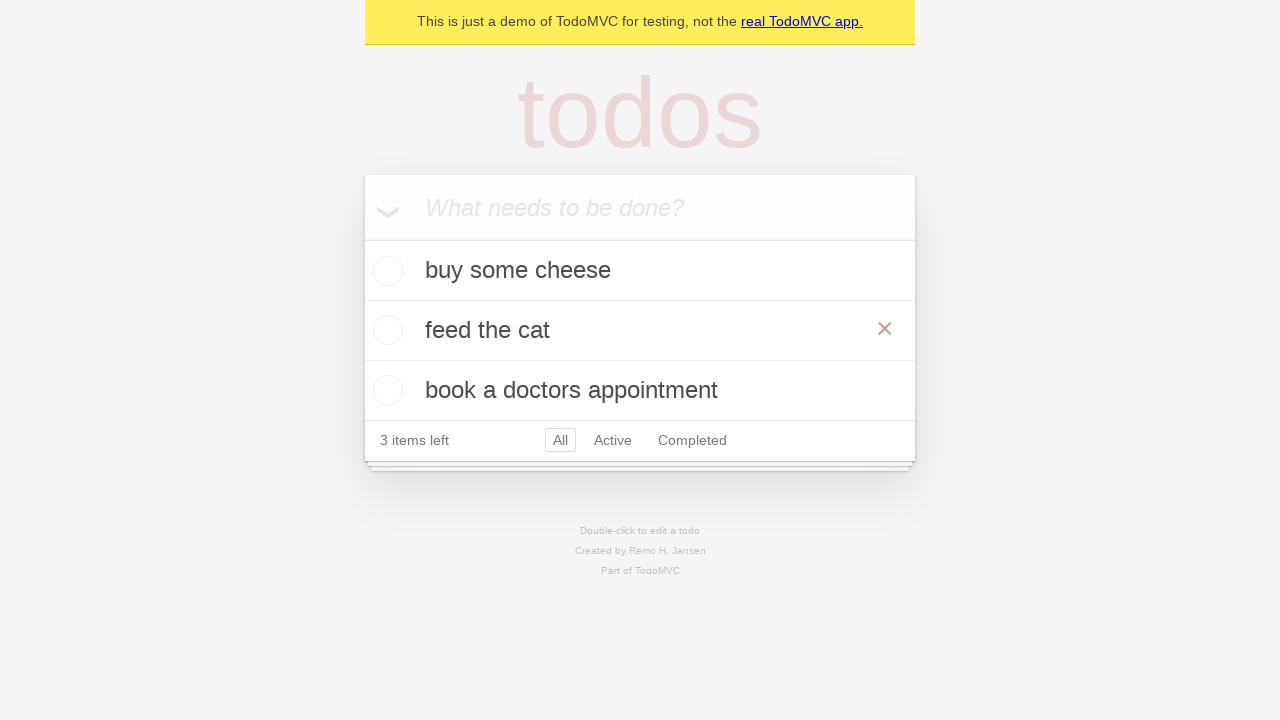